Tests dynamic controls functionality by clicking the Remove button and verifying that the "It's gone!" message is displayed after the element is removed

Starting URL: https://the-internet.herokuapp.com/dynamic_controls

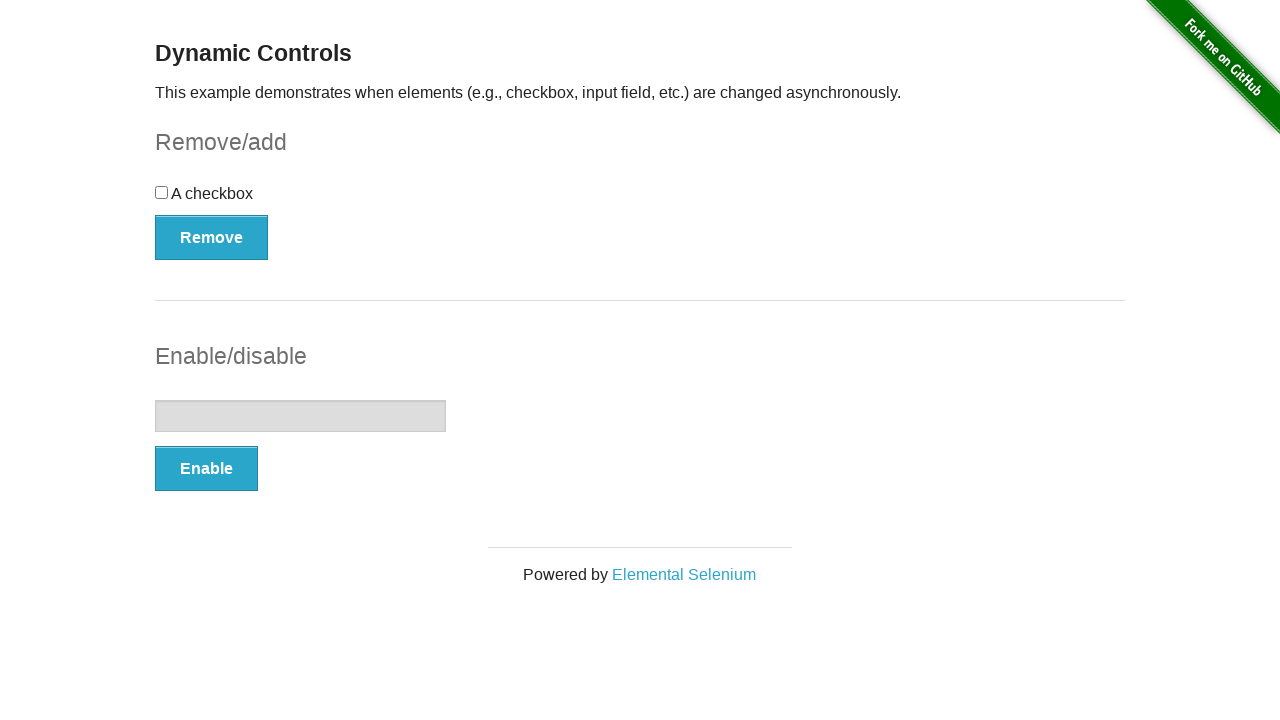

Clicked the Remove button at (212, 237) on xpath=//*[text()='Remove']
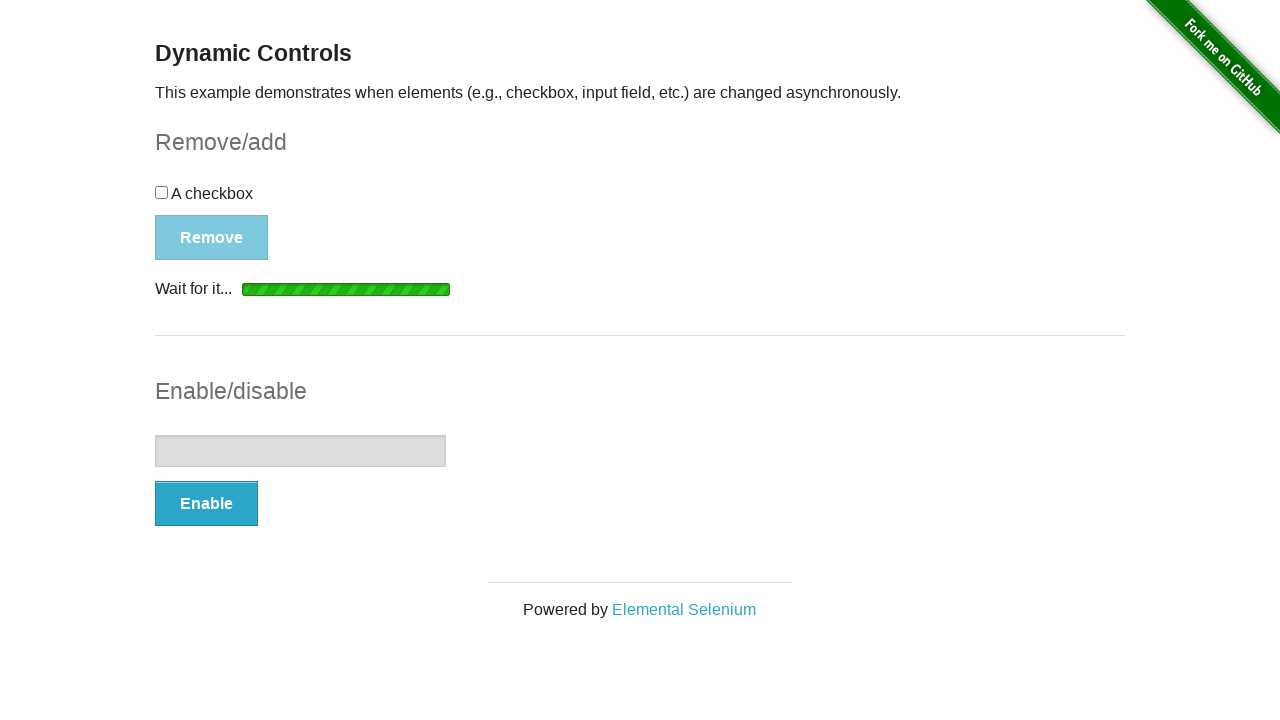

Waited for the 'It's gone!' message to appear and become visible
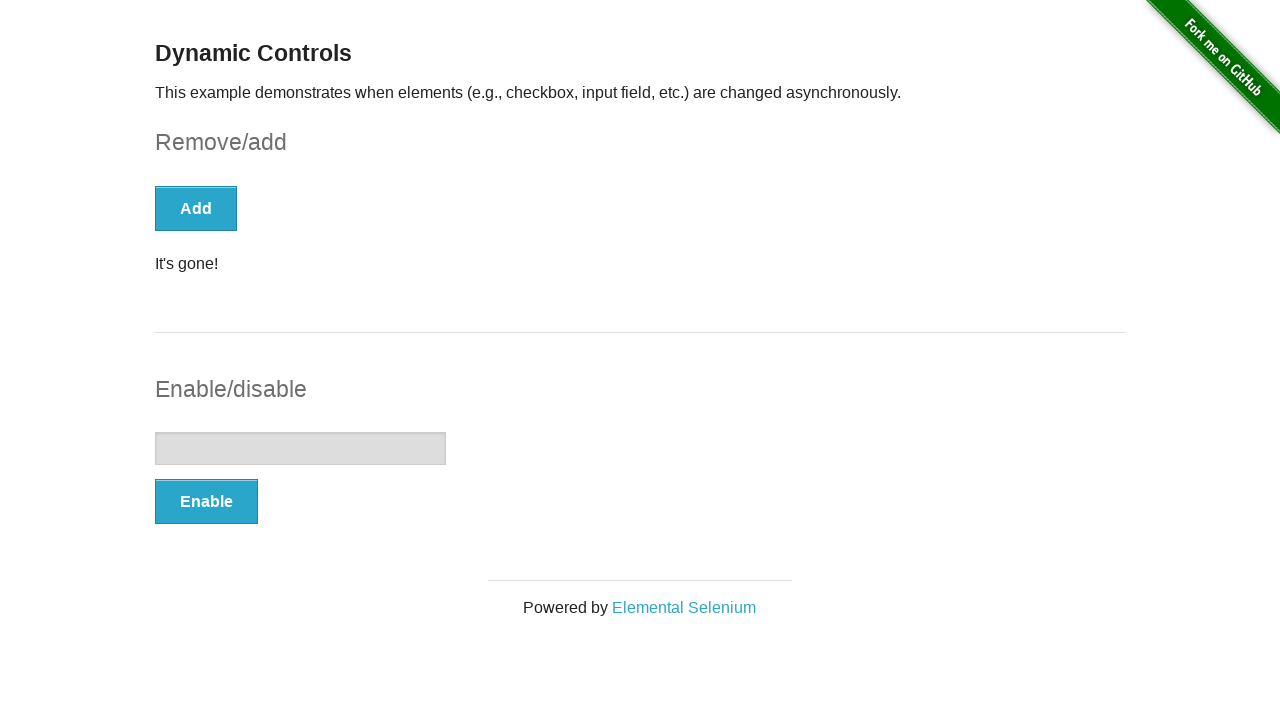

Verified that the message element is visible
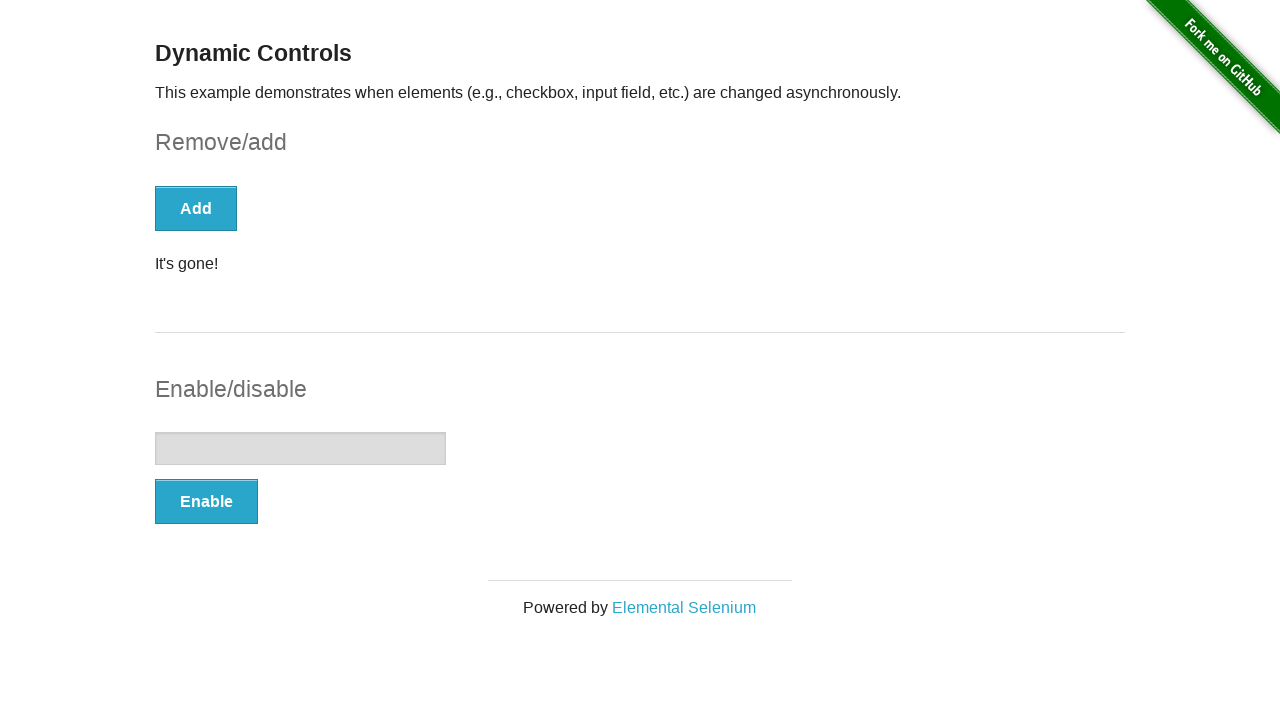

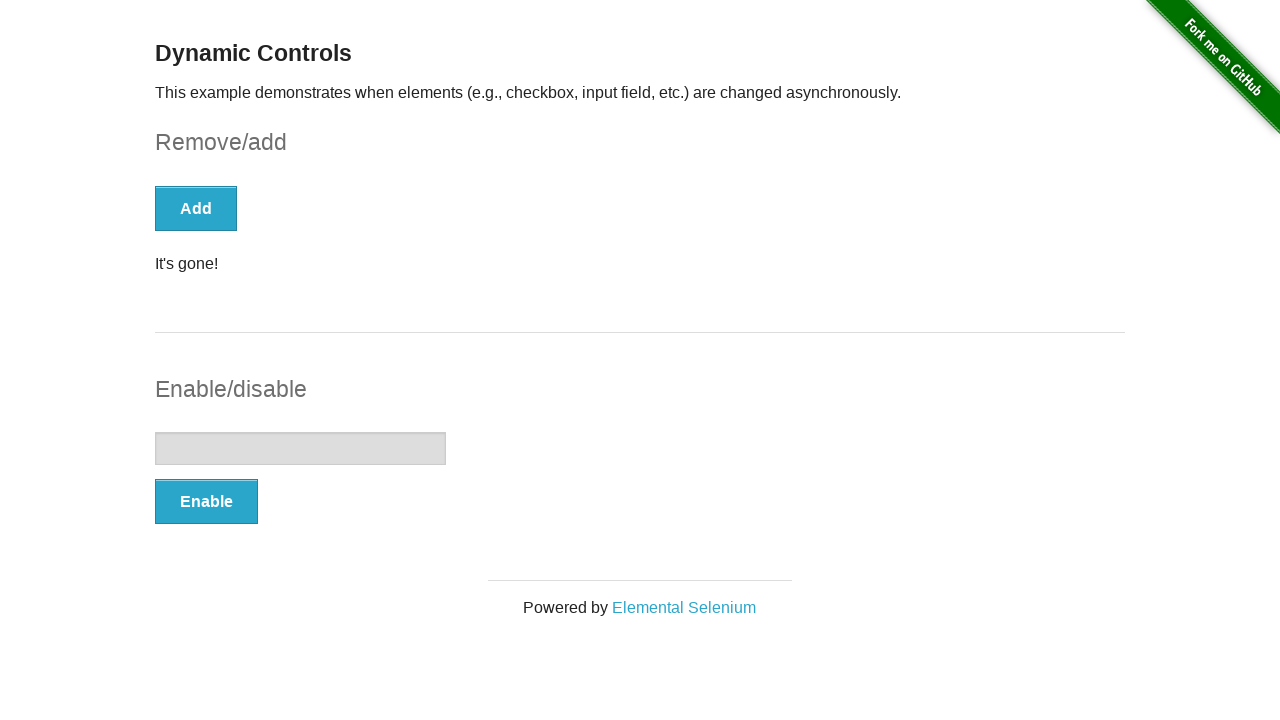